Demonstrates drag and drop by offset, dragging an element to a specific coordinate position

Starting URL: https://crossbrowsertesting.github.io/drag-and-drop

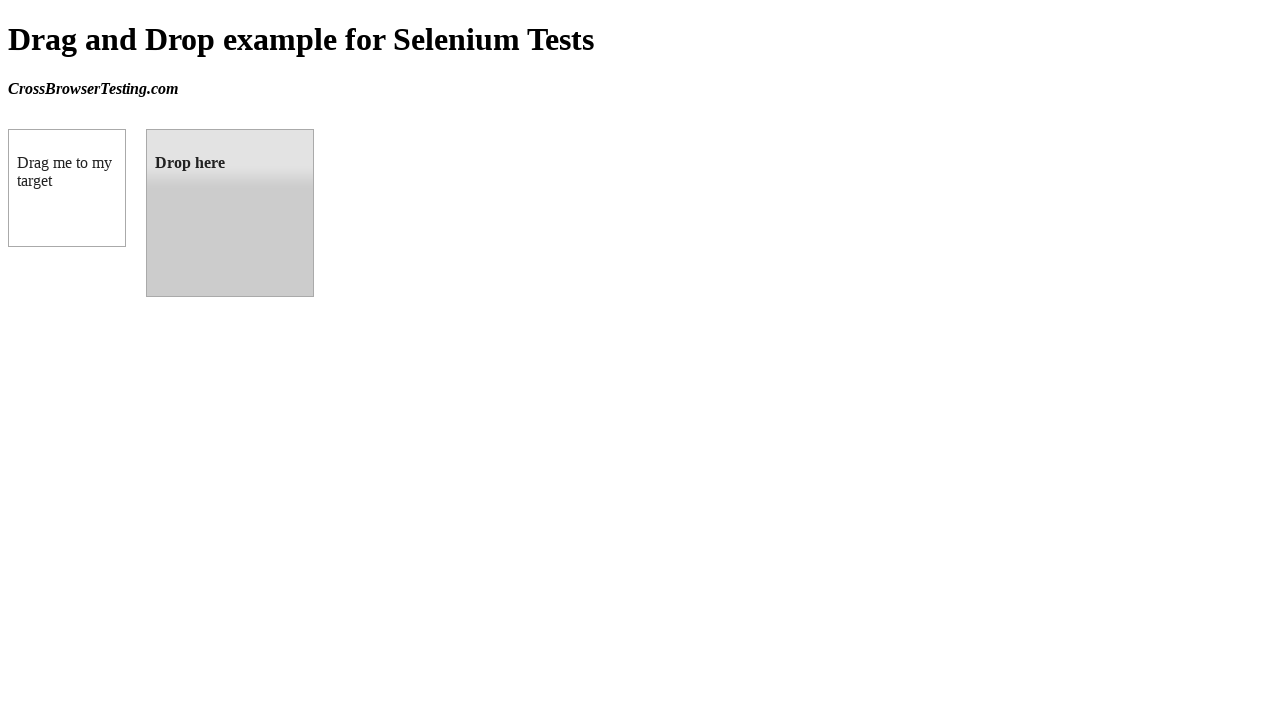

Located source element with id 'draggable'
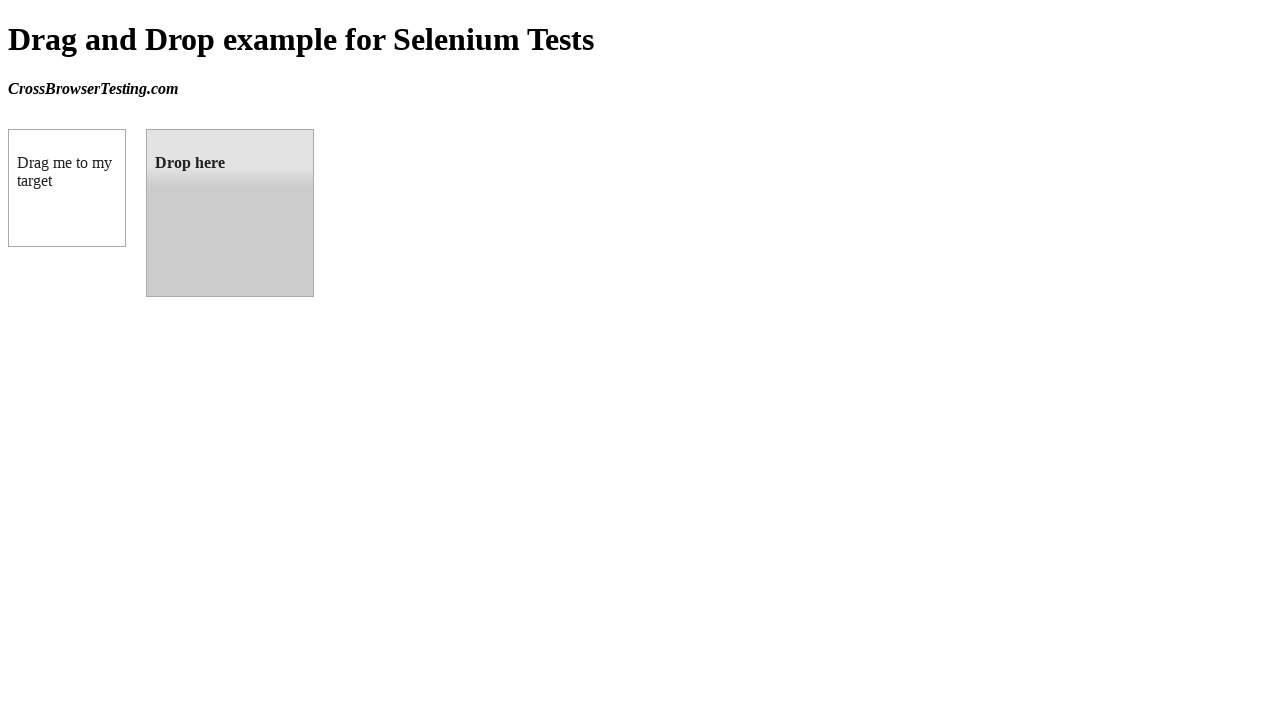

Located target element with id 'droppable'
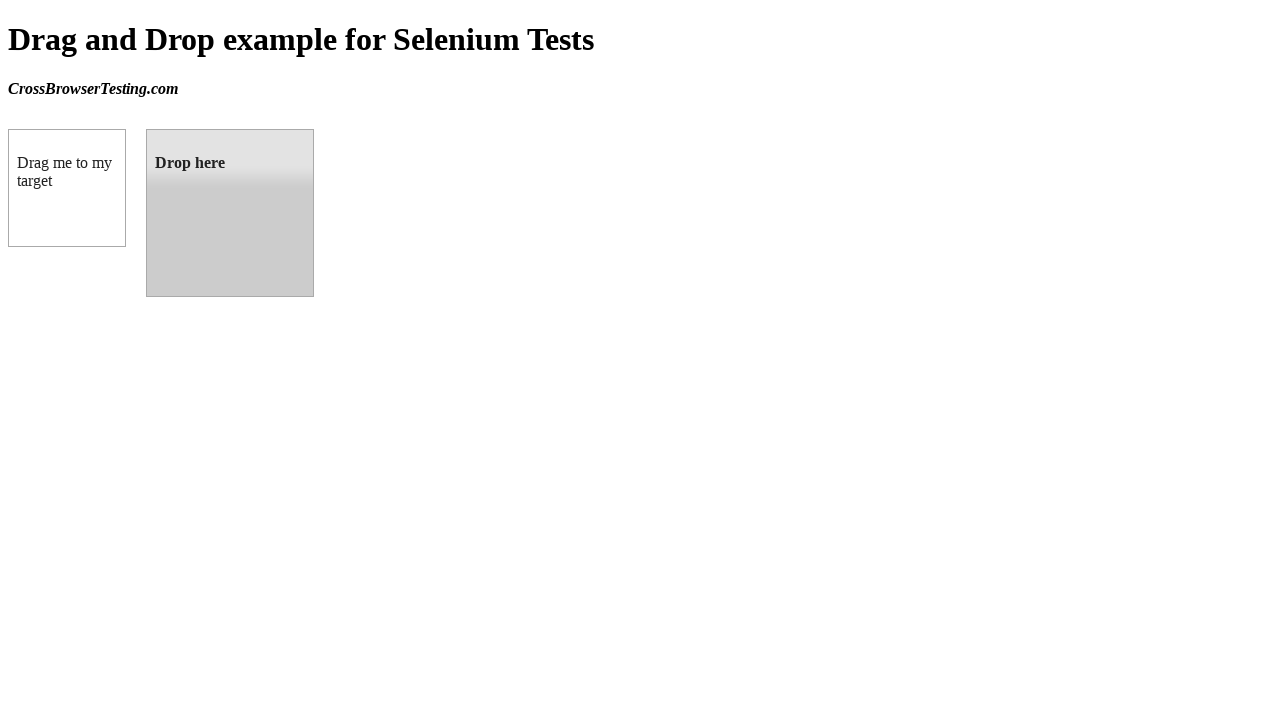

Retrieved bounding box coordinates of target element
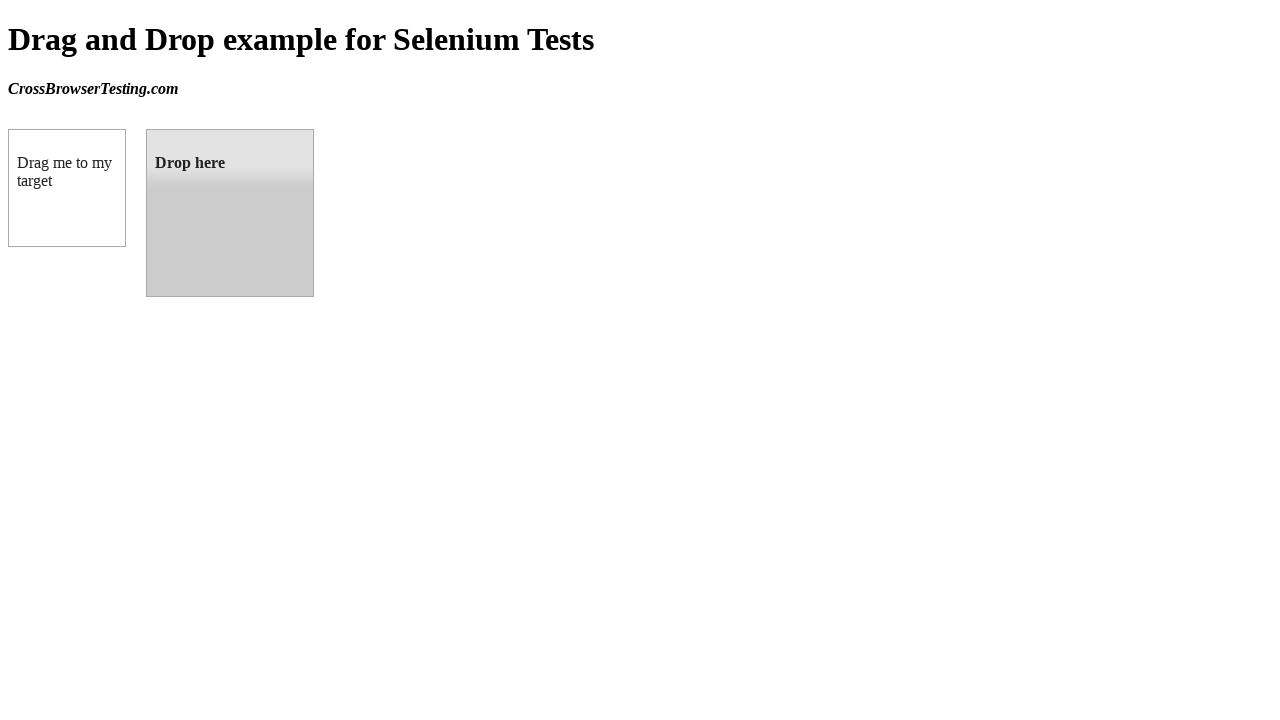

Dragged source element to target element position at (230, 213)
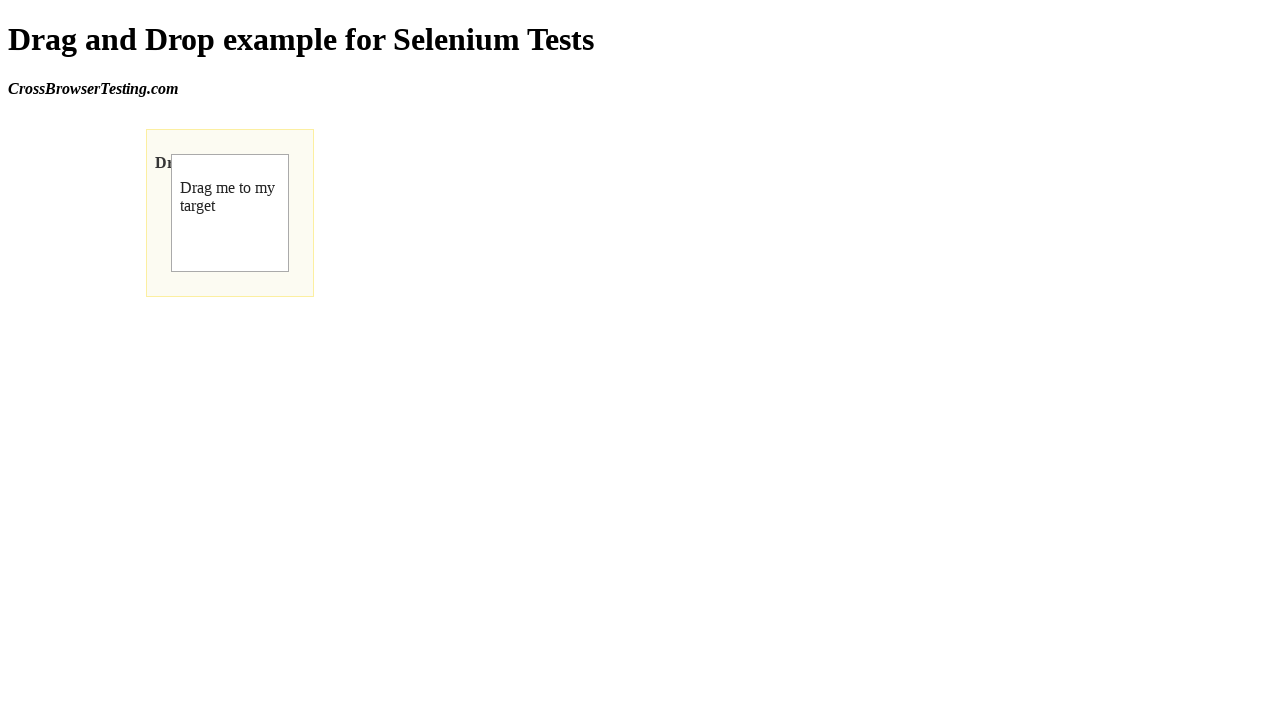

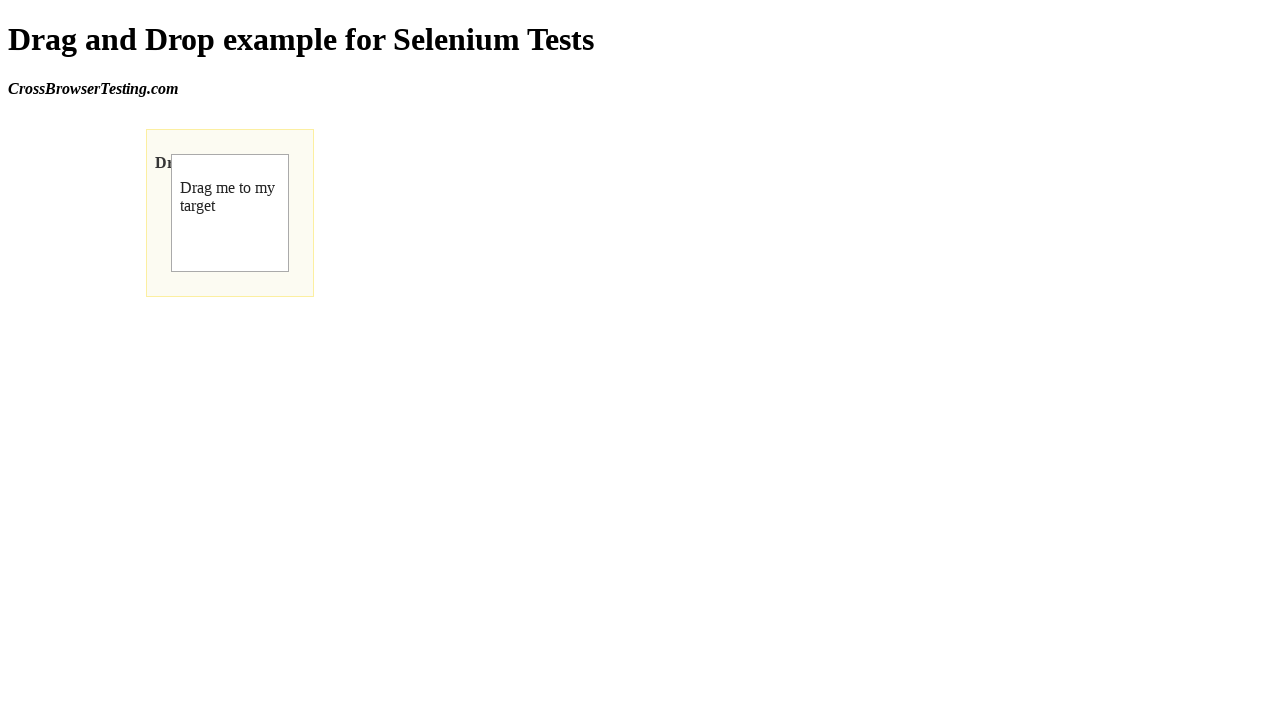